Tests drag and drop functionality on jQueryUI's droppable demo page by switching to an iframe, locating the draggable and droppable elements, and performing a drag and drop action using click-hold-move-release.

Starting URL: https://jqueryui.com/droppable/

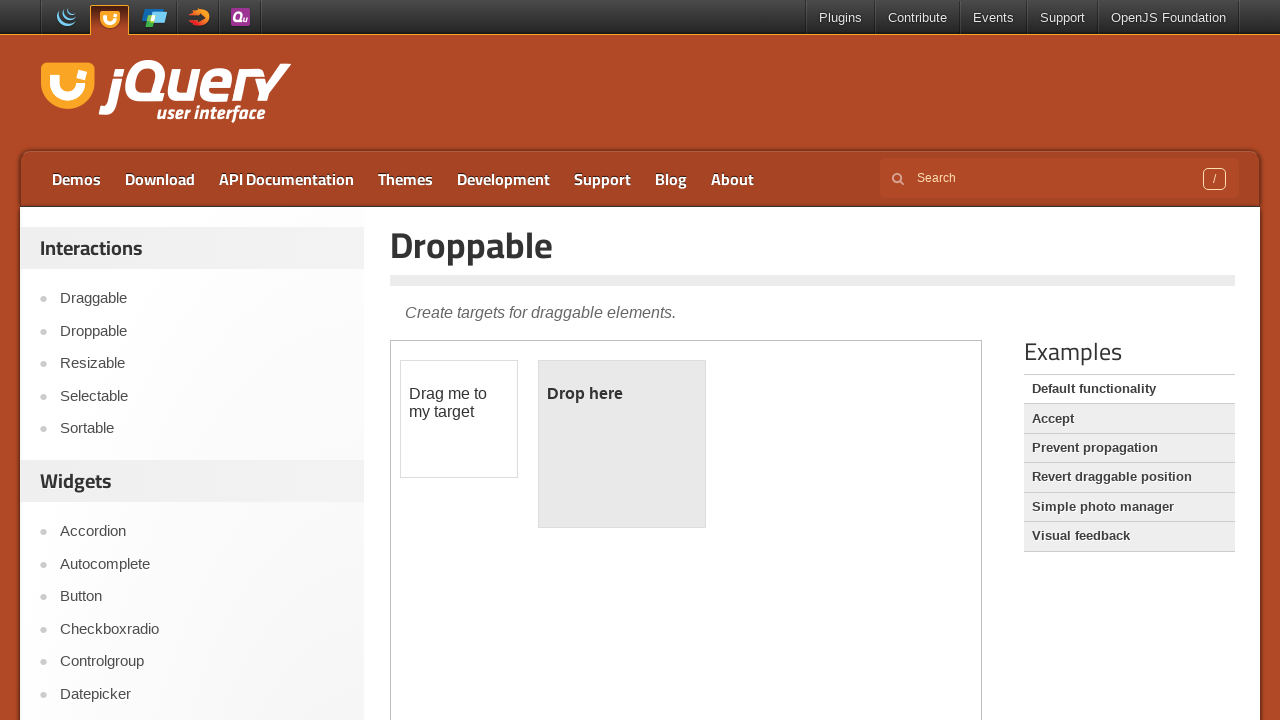

Located the first iframe on the jQueryUI droppable demo page
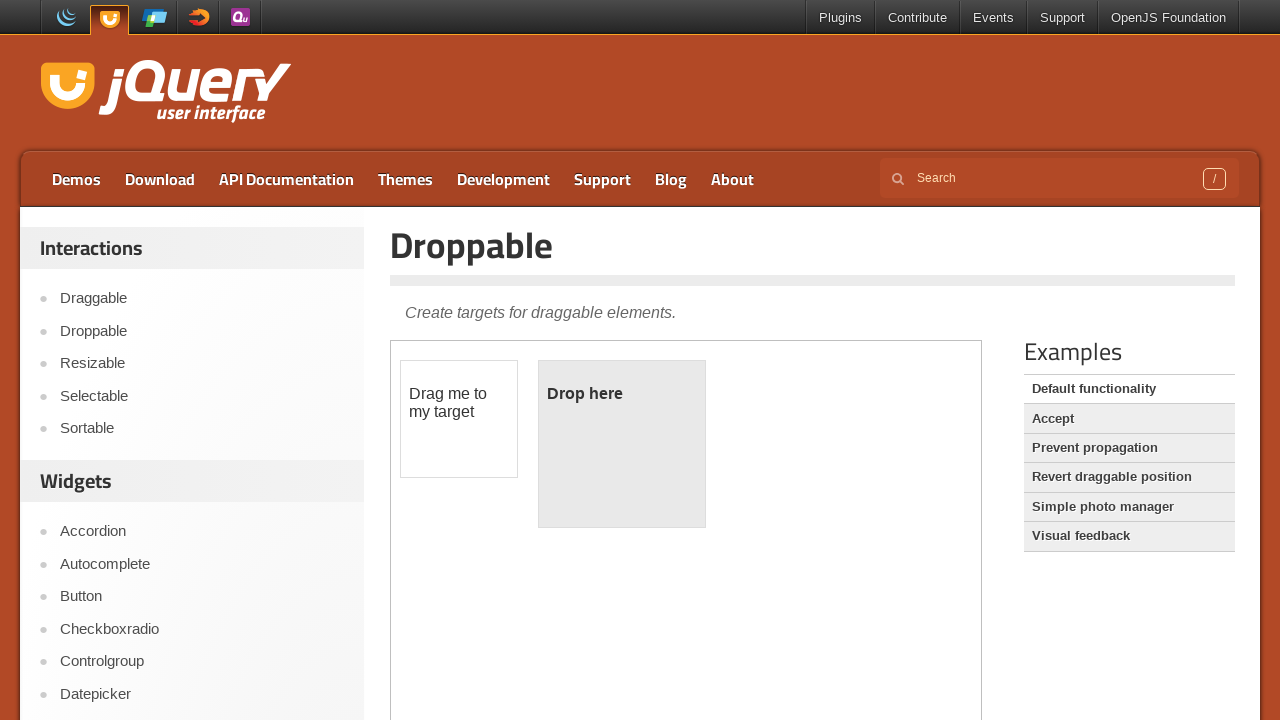

Located the draggable element with id 'draggable' within the iframe
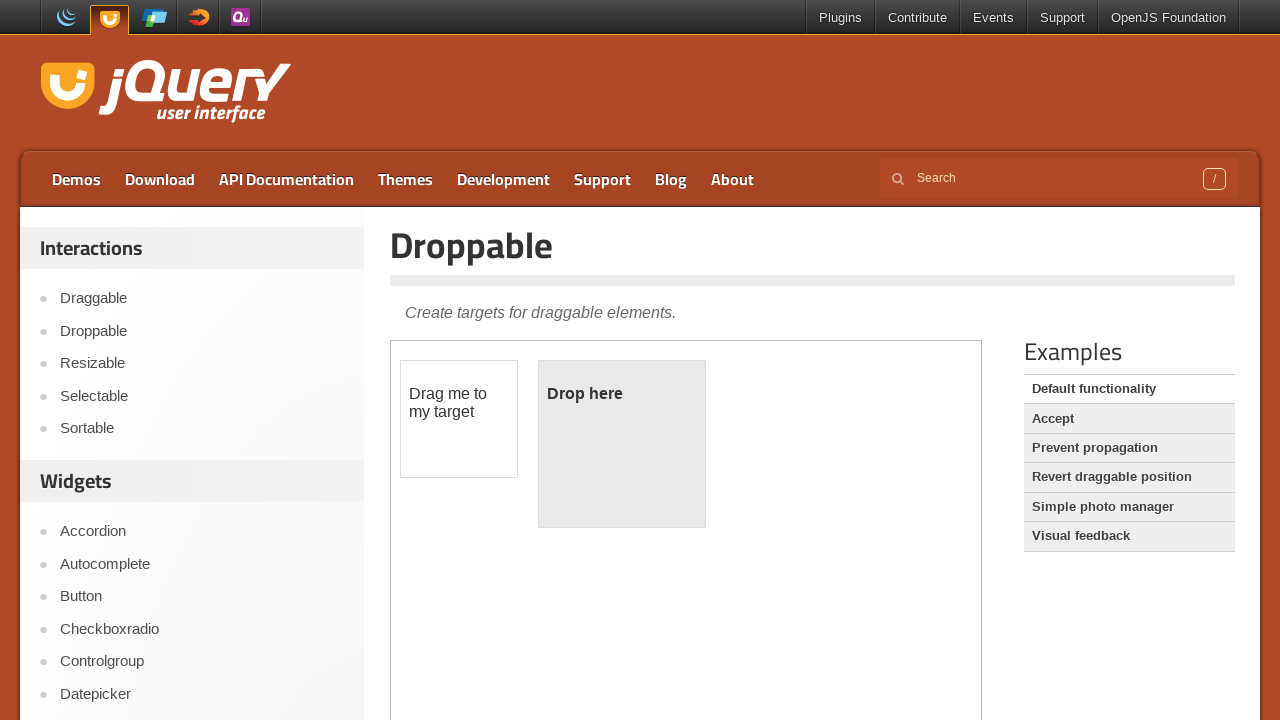

Located the droppable element with id 'droppable' within the iframe
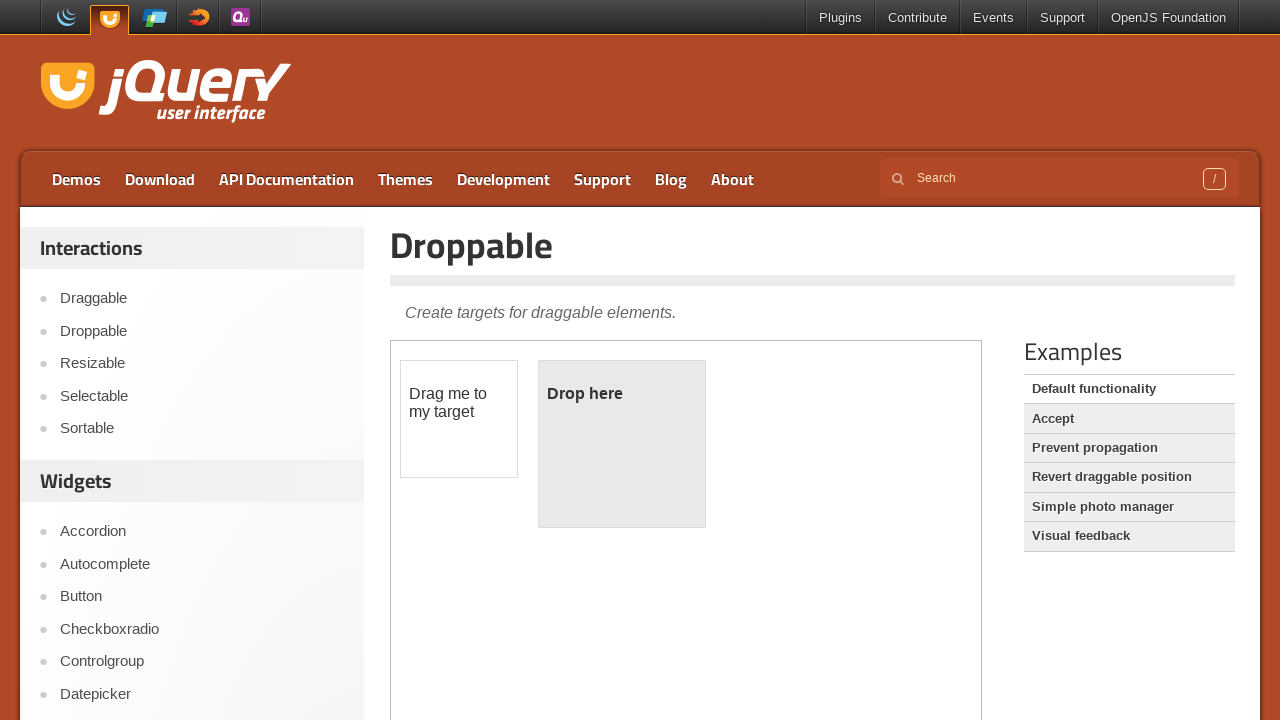

Performed drag and drop action from draggable to droppable element at (622, 444)
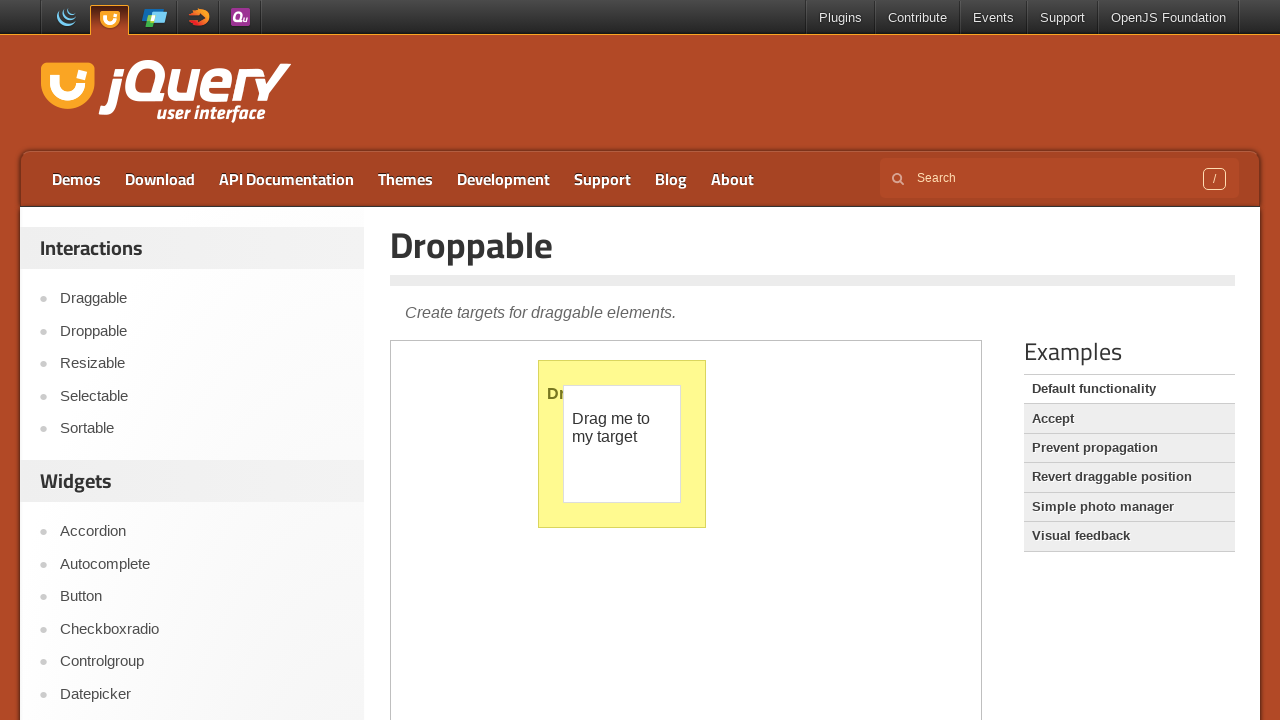

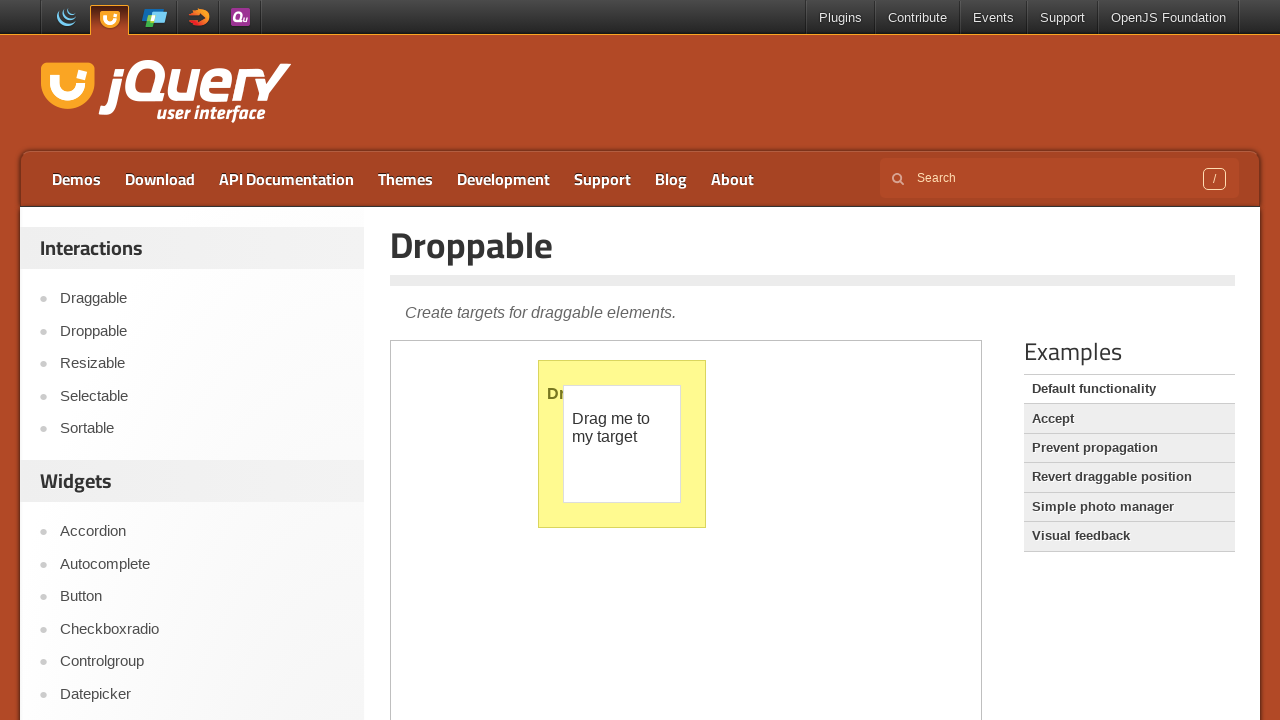